Tests that pressing Escape cancels edits and restores original text

Starting URL: https://demo.playwright.dev/todomvc

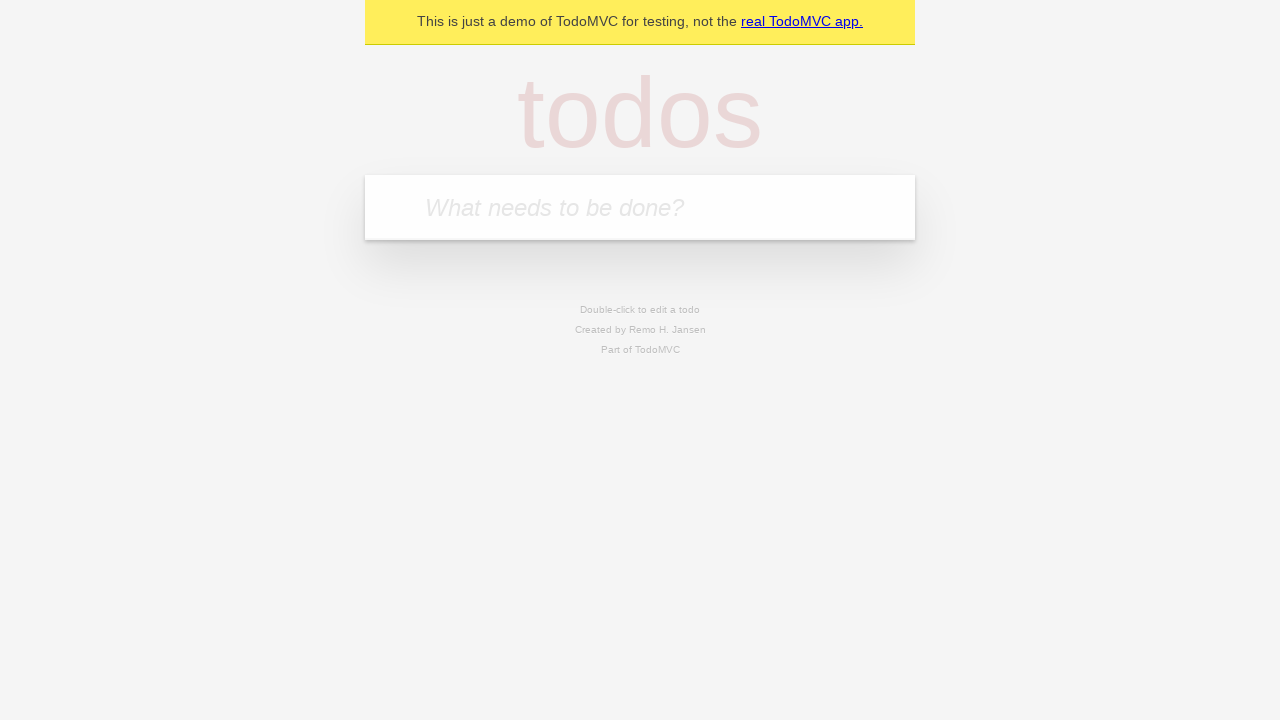

Filled todo input with 'buy some cheese' on internal:attr=[placeholder="What needs to be done?"i]
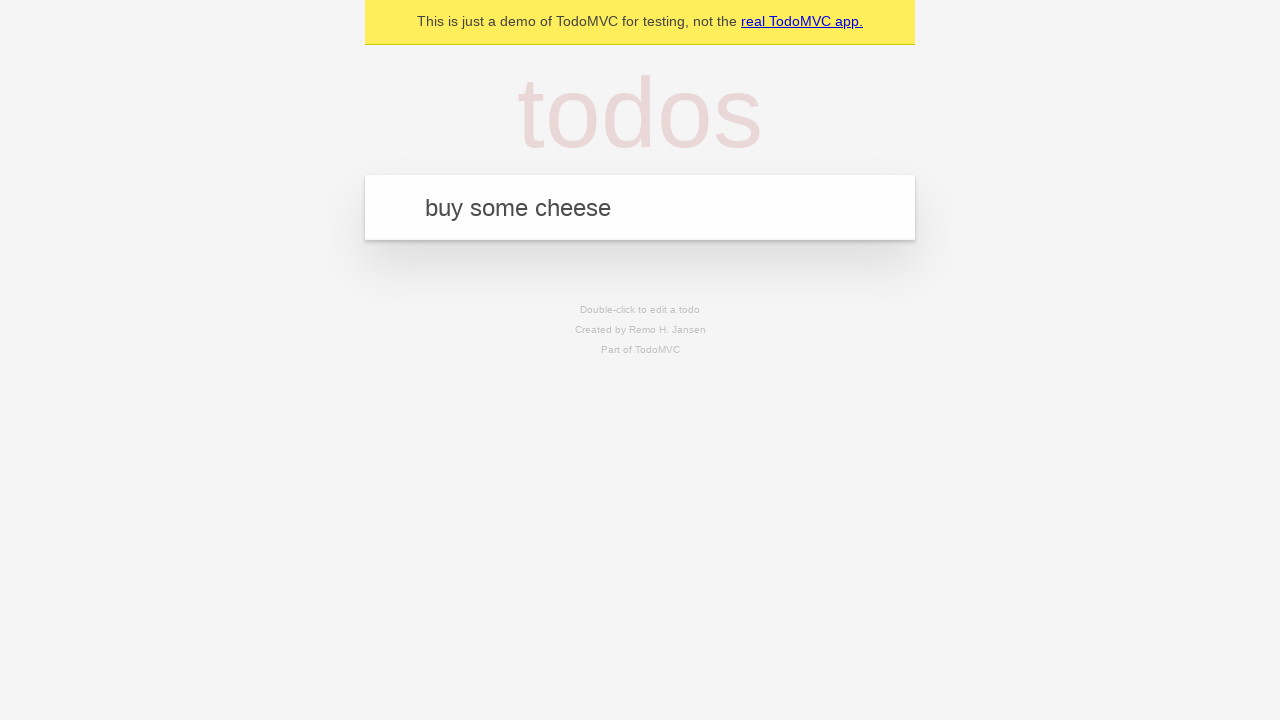

Pressed Enter to create first todo on internal:attr=[placeholder="What needs to be done?"i]
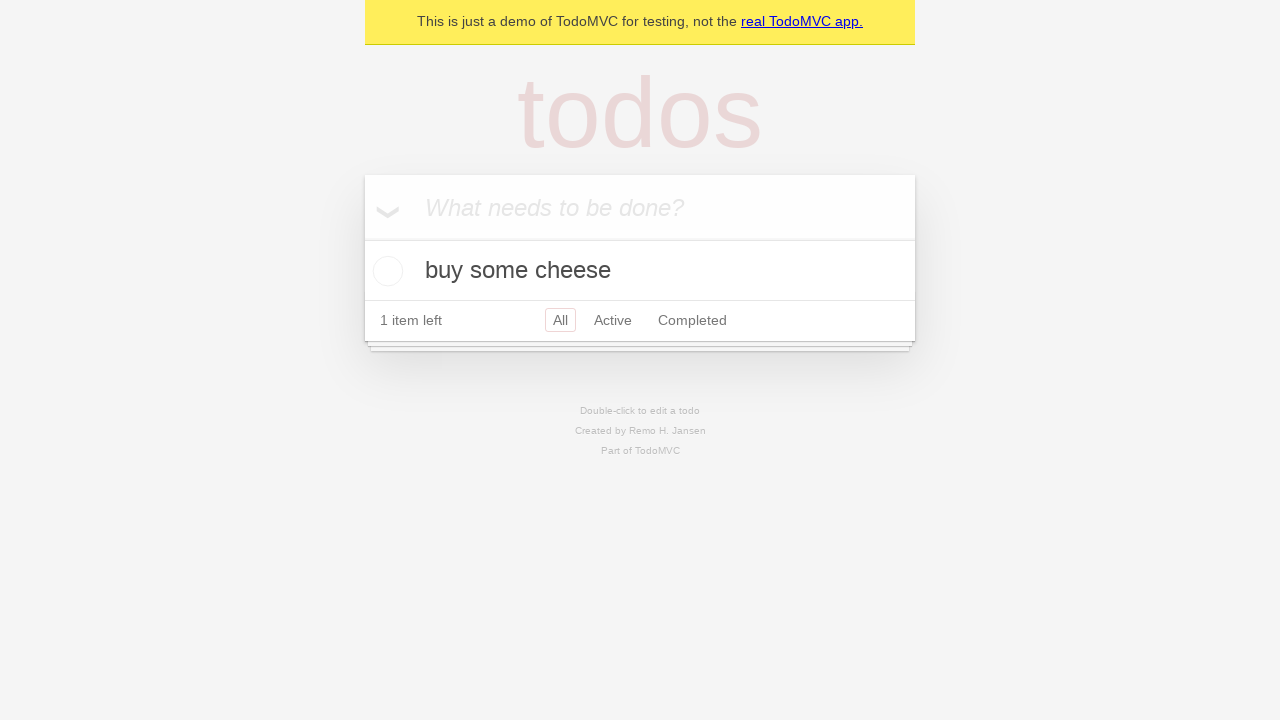

Filled todo input with 'feed the cat' on internal:attr=[placeholder="What needs to be done?"i]
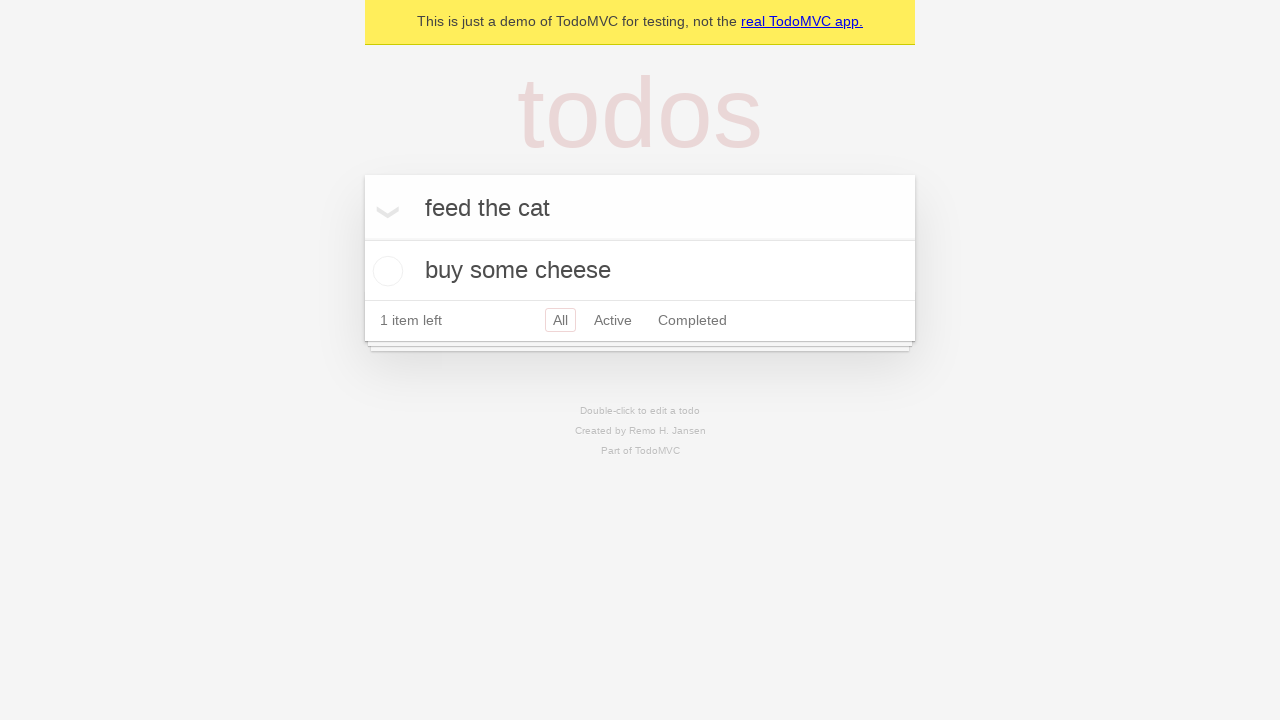

Pressed Enter to create second todo on internal:attr=[placeholder="What needs to be done?"i]
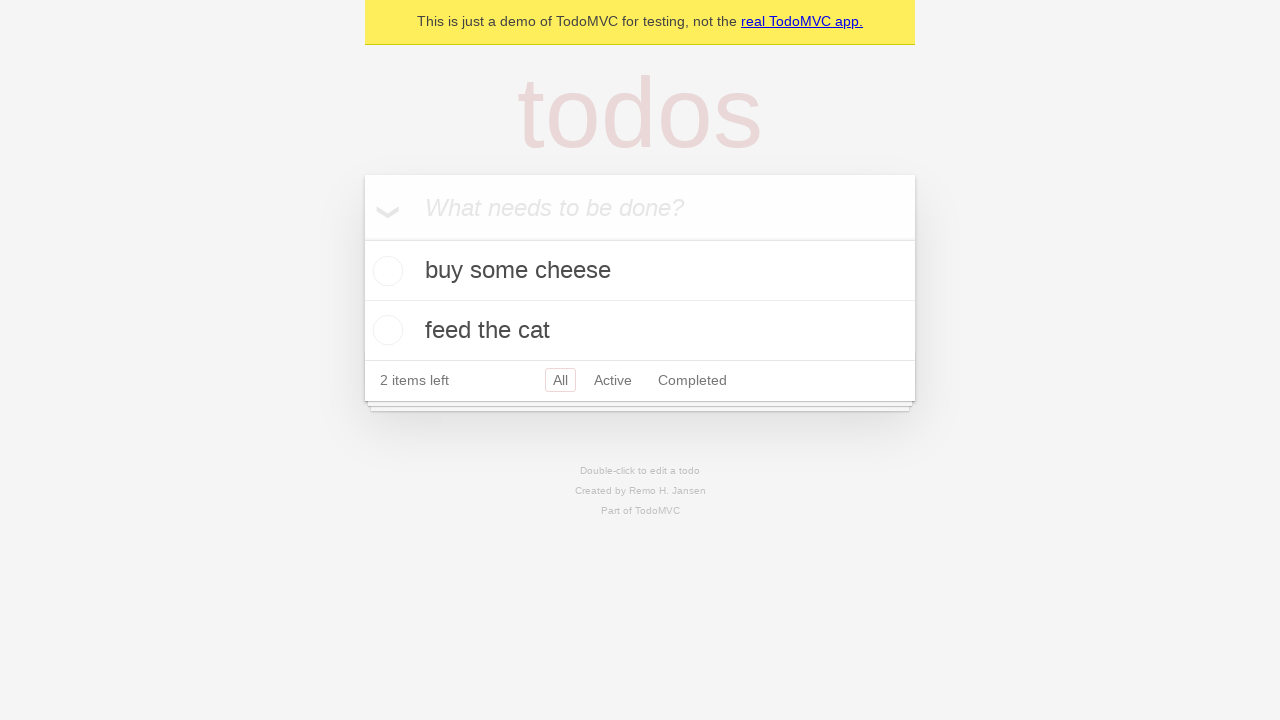

Filled todo input with 'book a doctors appointment' on internal:attr=[placeholder="What needs to be done?"i]
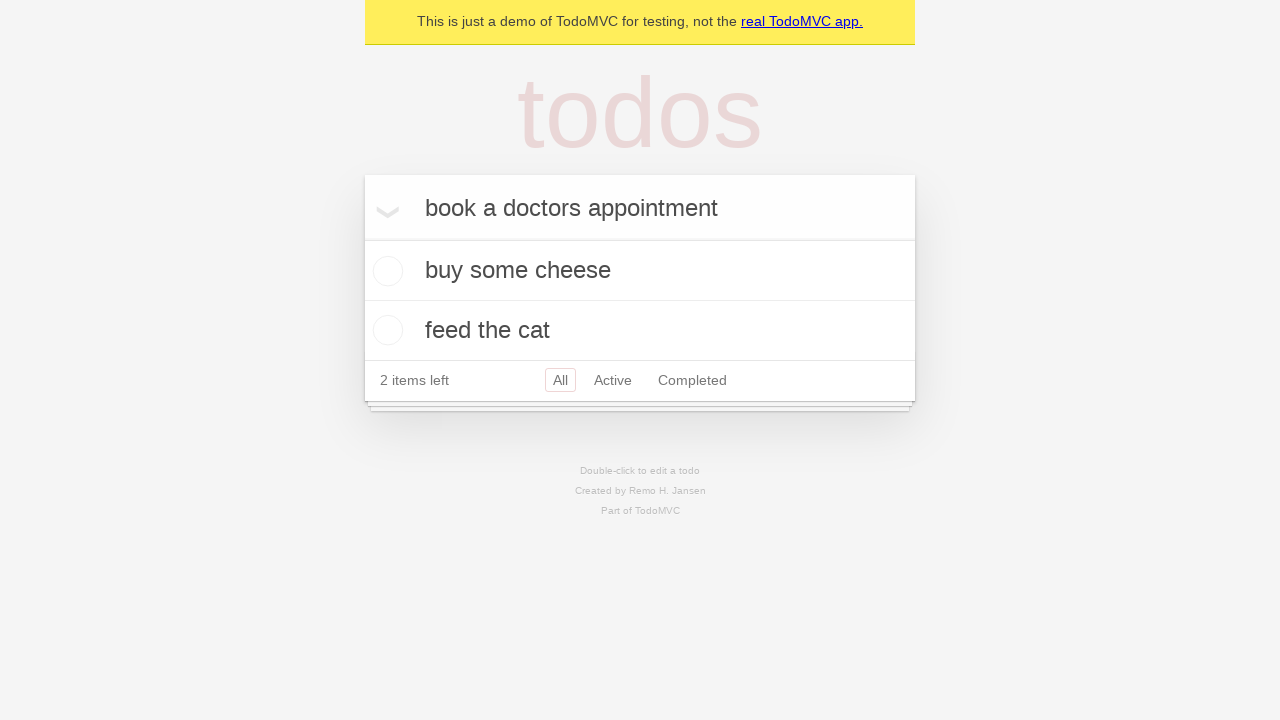

Pressed Enter to create third todo on internal:attr=[placeholder="What needs to be done?"i]
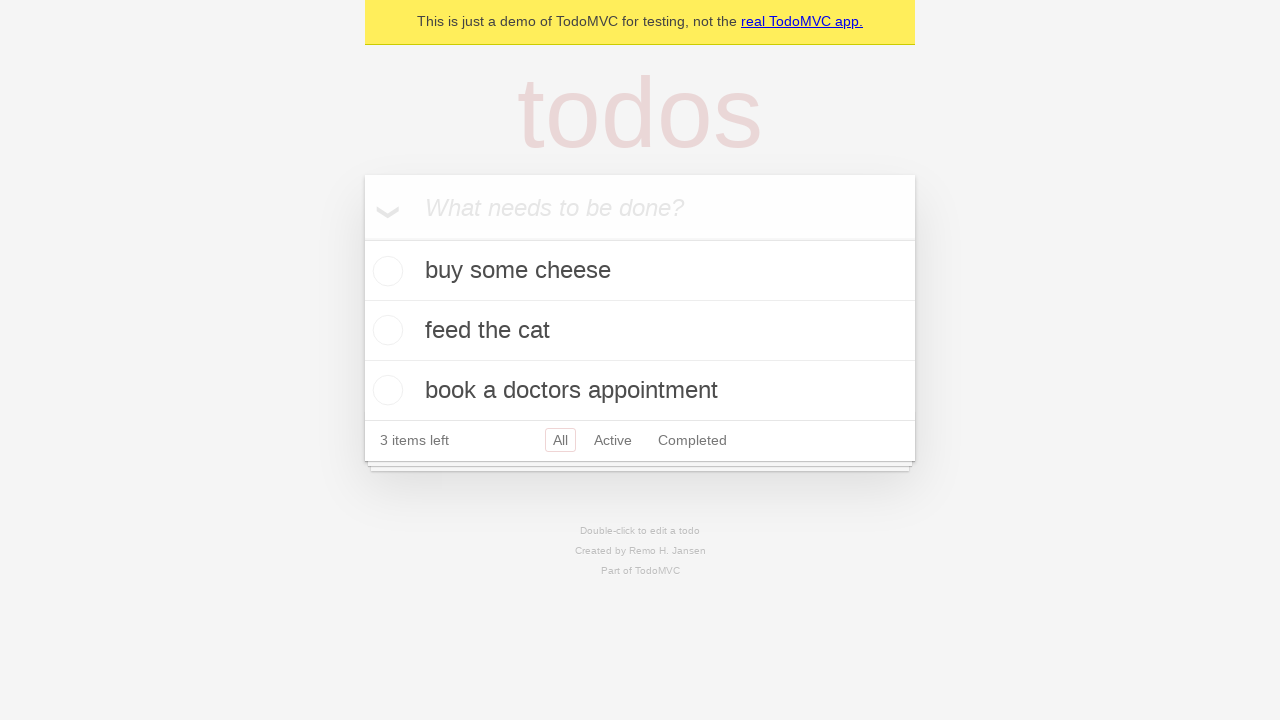

Double-clicked second todo item to enter edit mode at (640, 331) on [data-testid='todo-item'] >> nth=1
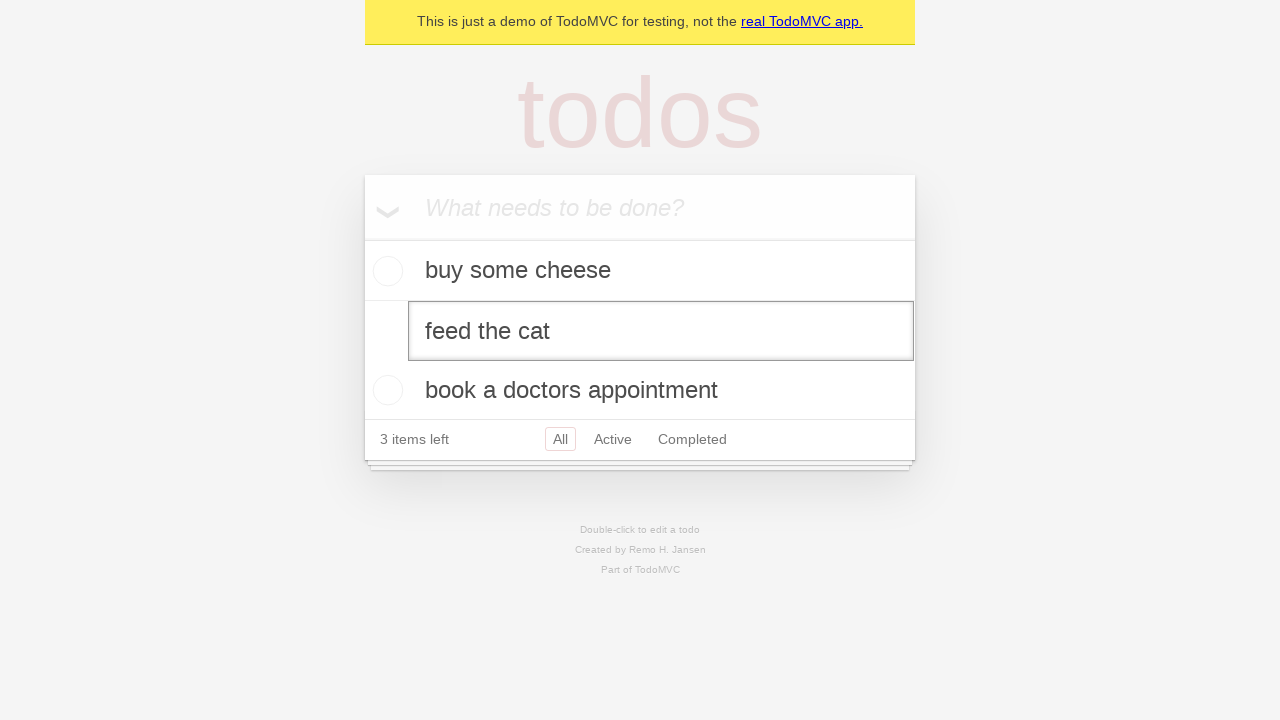

Changed todo text to 'buy some sausages' on [data-testid='todo-item'] >> nth=1 >> internal:role=textbox[name="Edit"i]
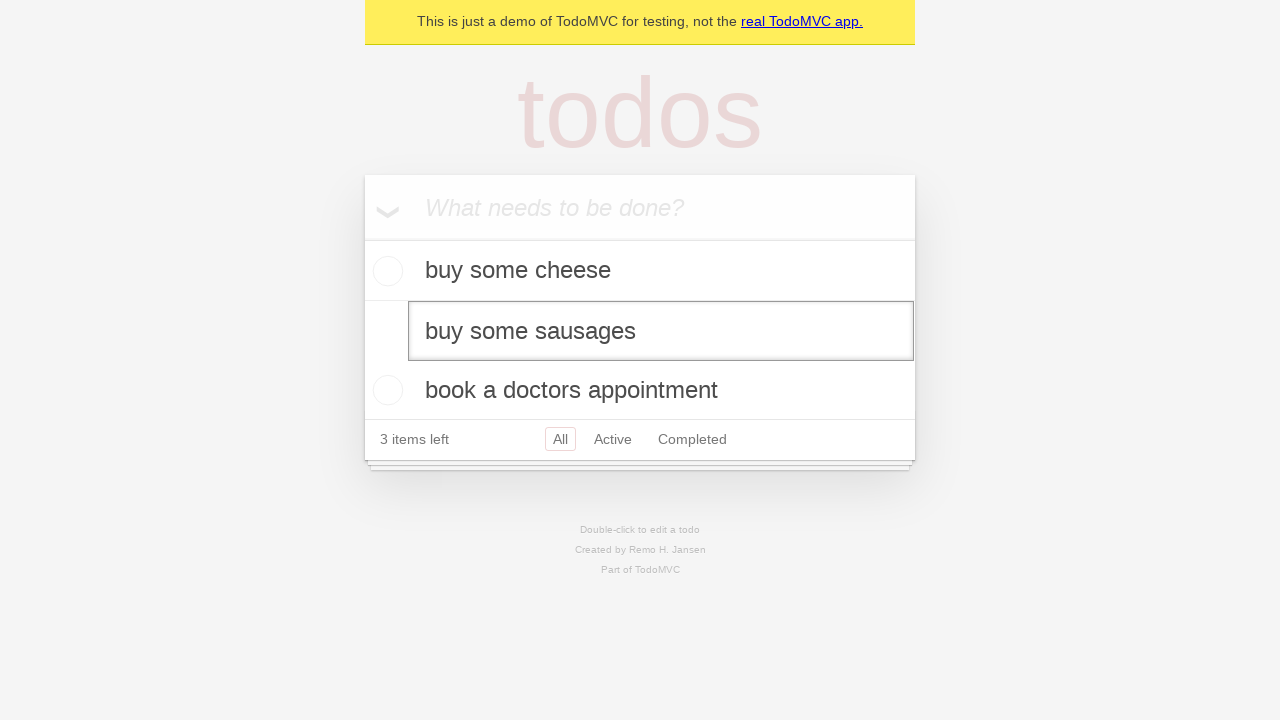

Pressed Escape to cancel edit and restore original text on [data-testid='todo-item'] >> nth=1 >> internal:role=textbox[name="Edit"i]
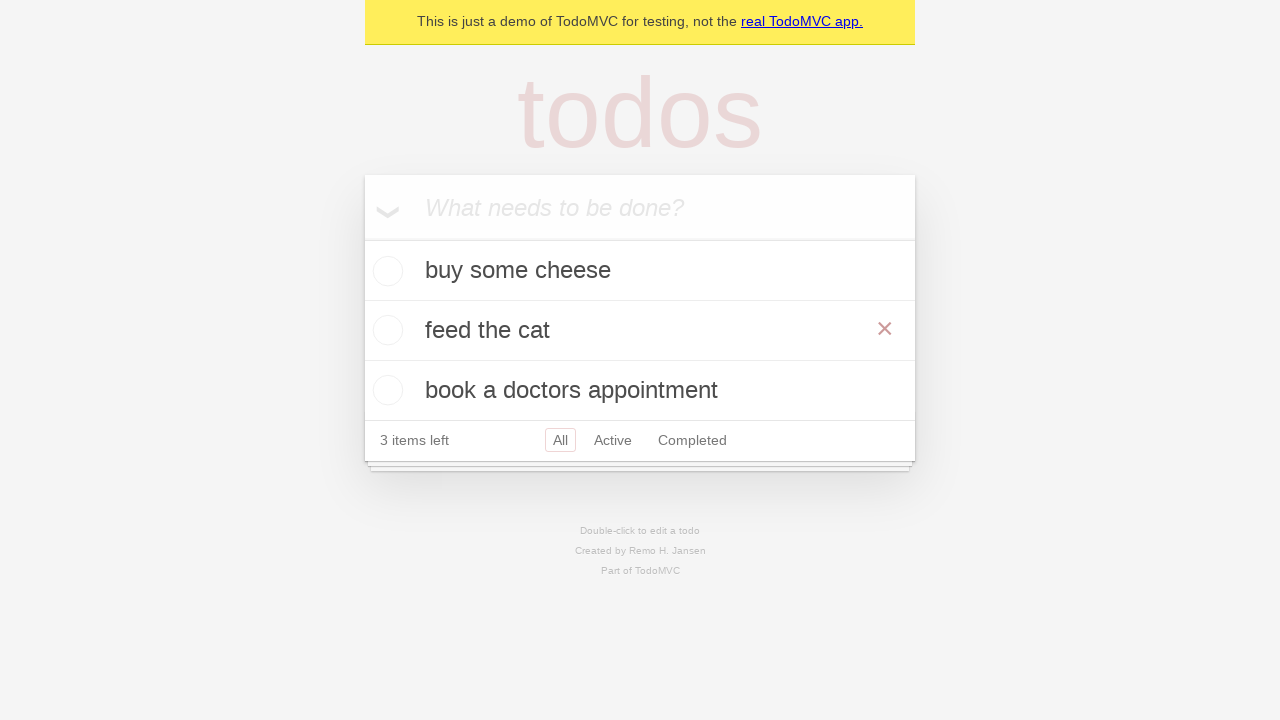

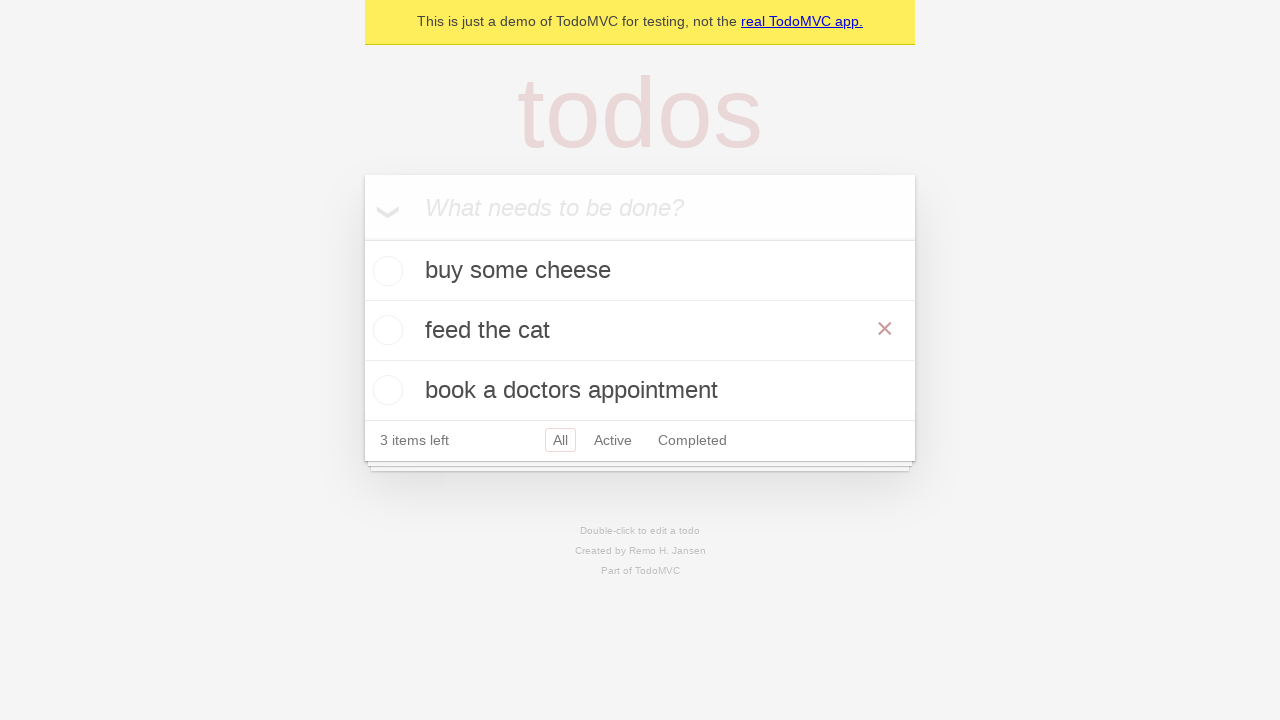